Tests right-click context menu functionality by performing a context click on an element and selecting the "Cut" option from the menu

Starting URL: https://swisnl.github.io/jQuery-contextMenu/demo.html

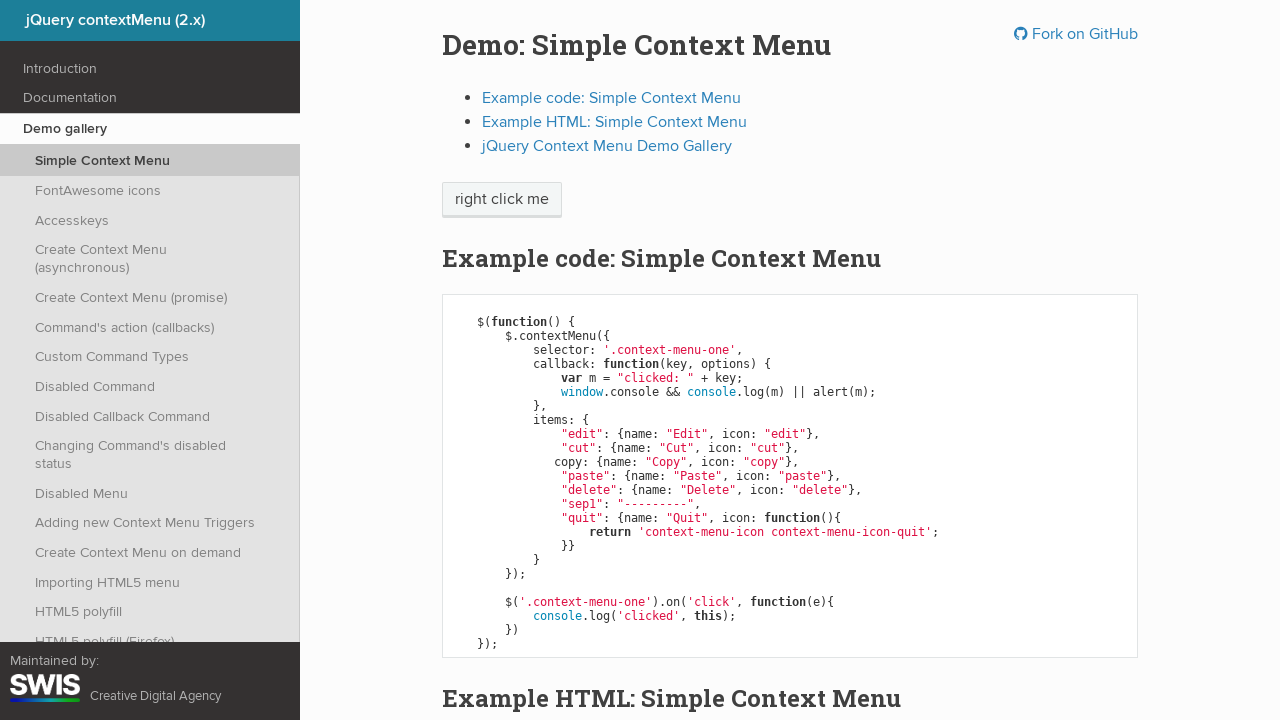

Located the 'right click me' element
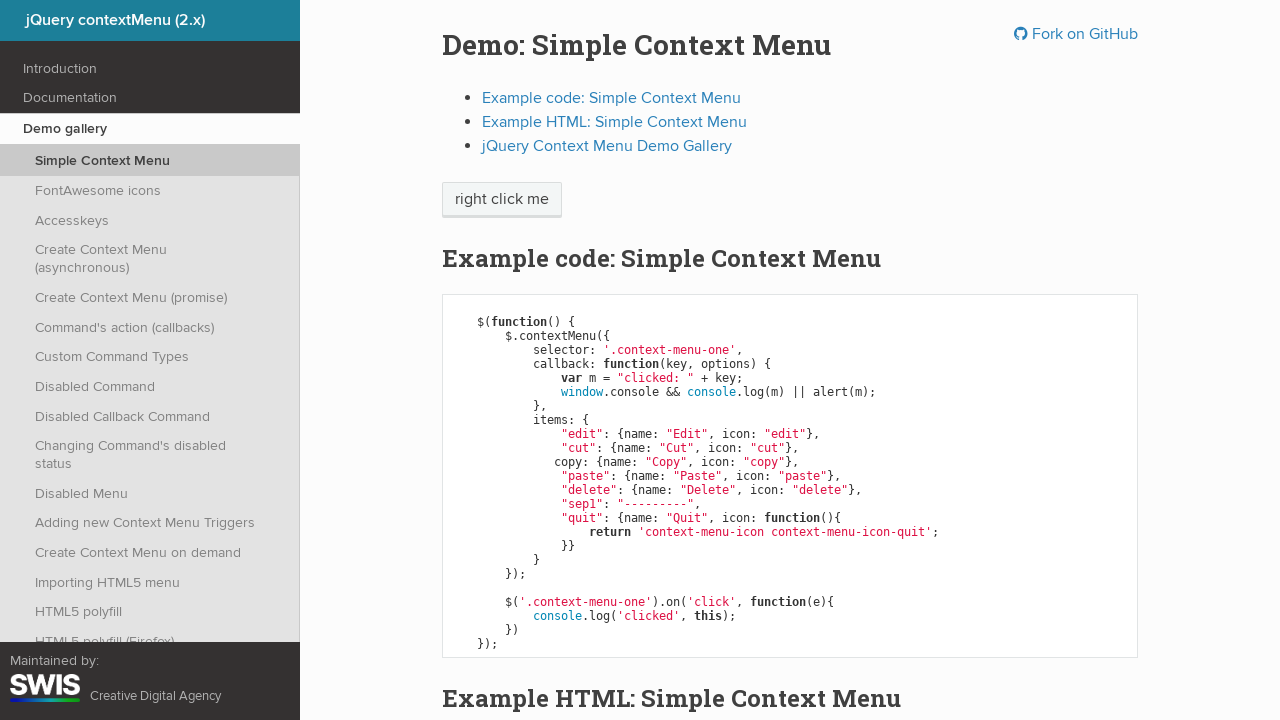

Performed right-click context click on the element at (502, 200) on xpath=//span[text()='right click me']
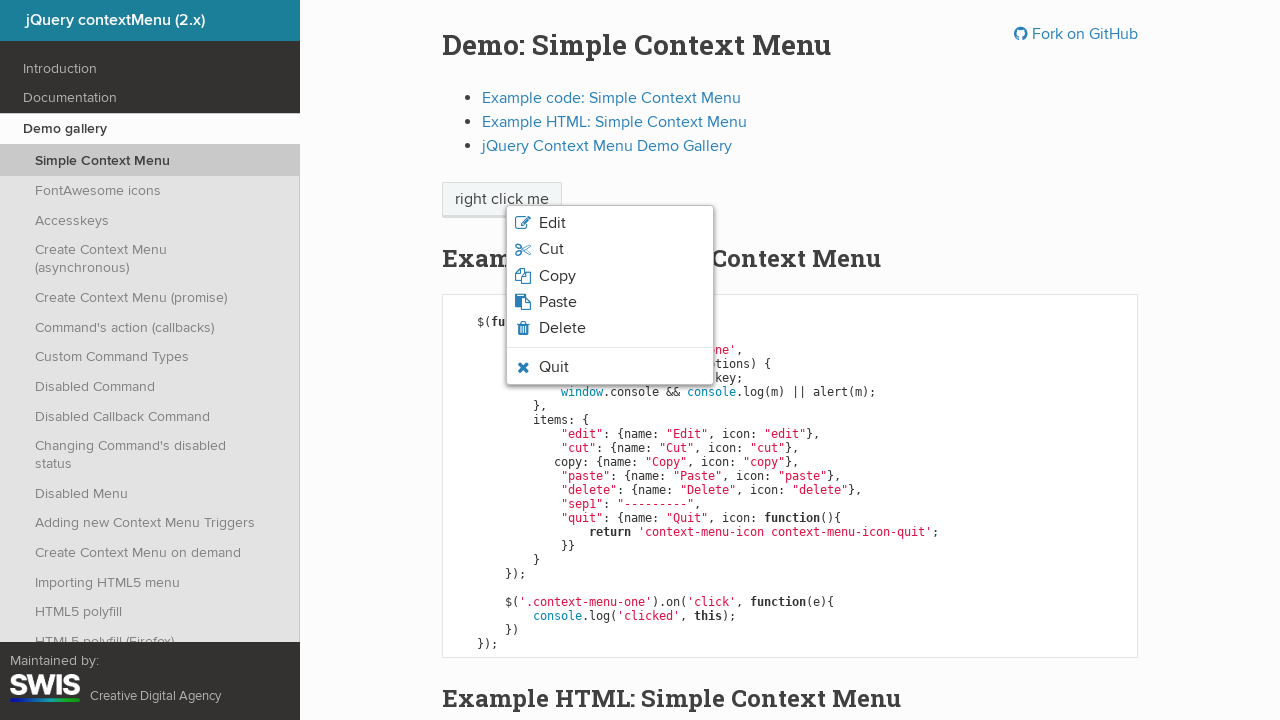

Context menu appeared
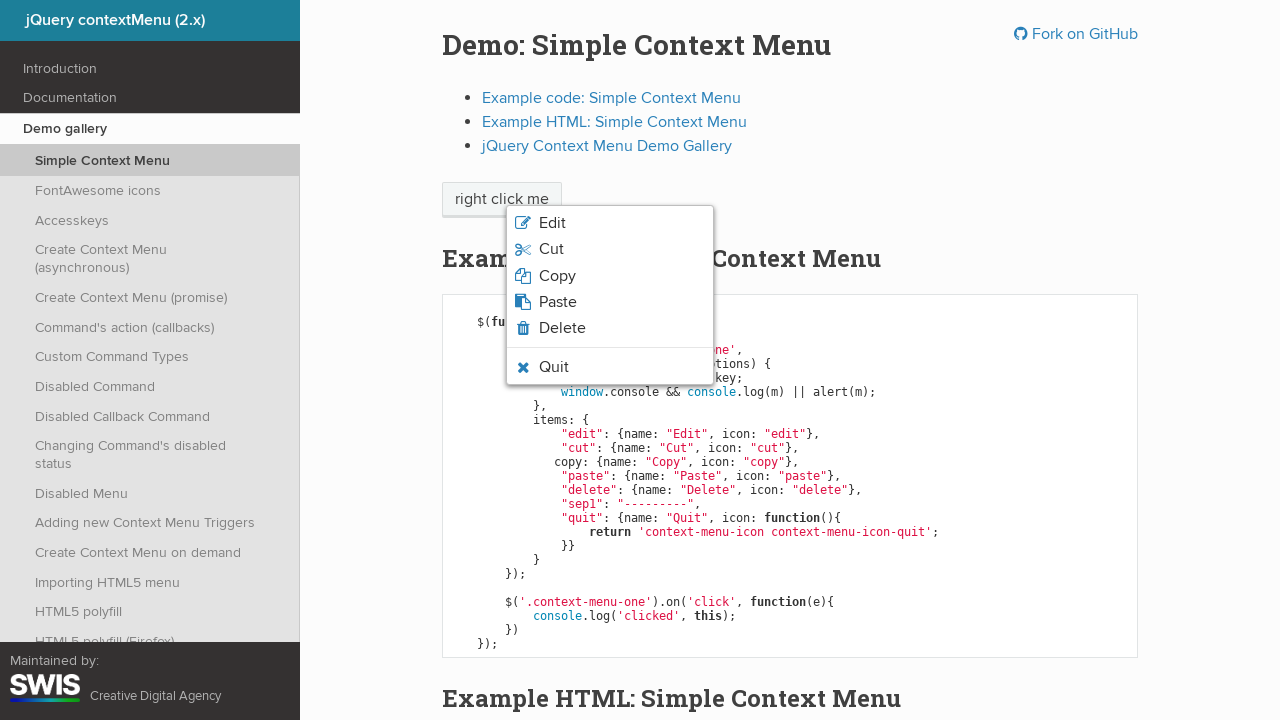

Located all context menu items
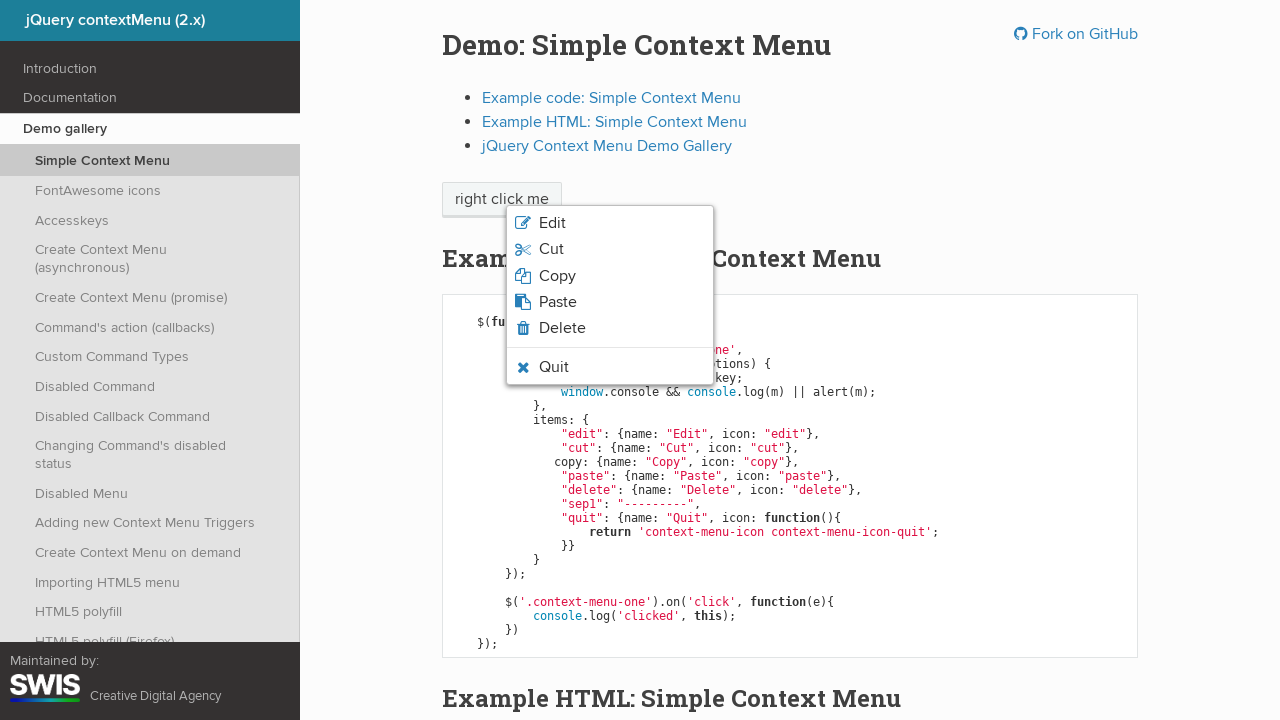

Clicked the 'Cut' option from the context menu at (551, 249) on xpath=//ul[@class='context-menu-list context-menu-root']/li[contains(@class,'con
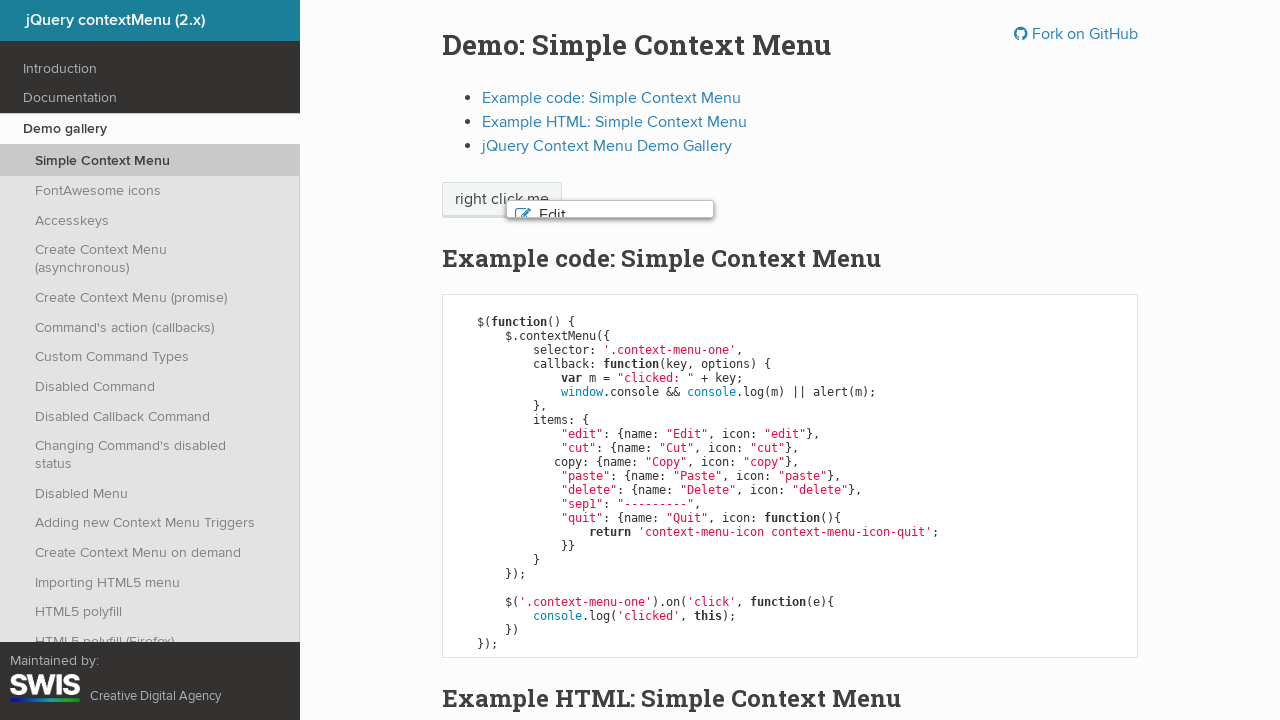

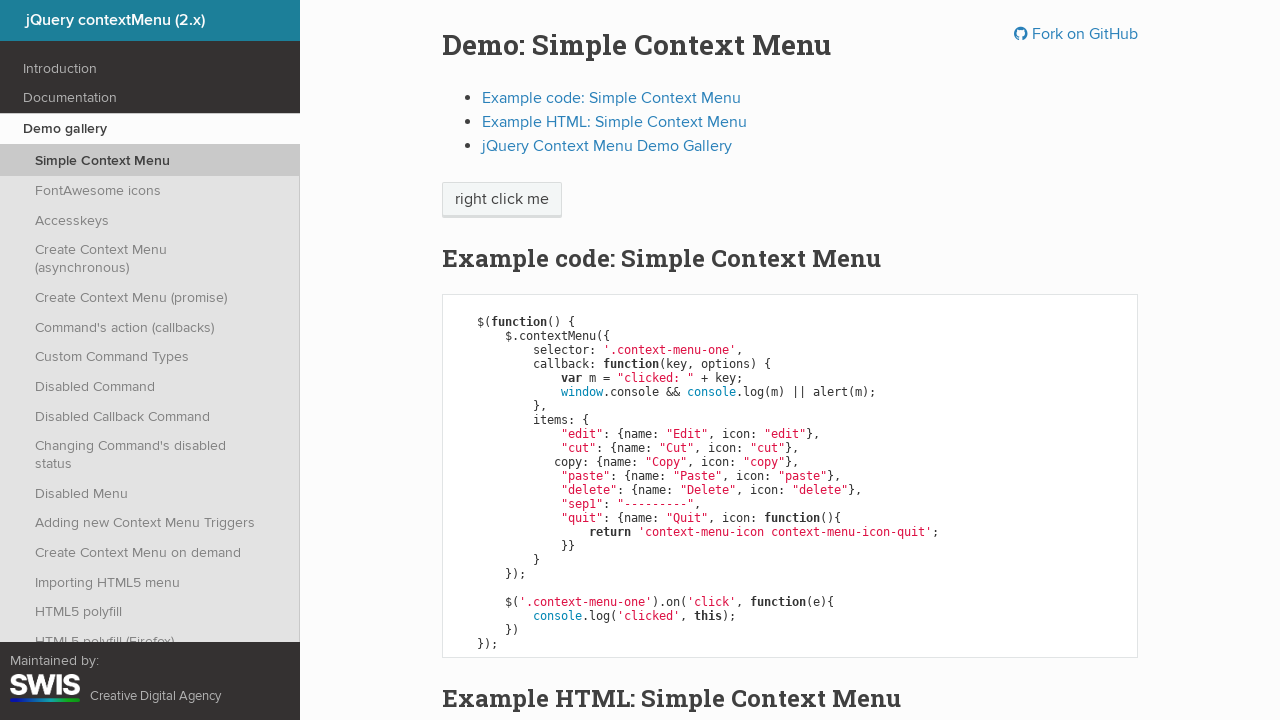